Tests handling of a disabled text box by scrolling to it and using JavaScript to set its value, demonstrating how to interact with disabled form elements

Starting URL: https://omayo.blogspot.com/

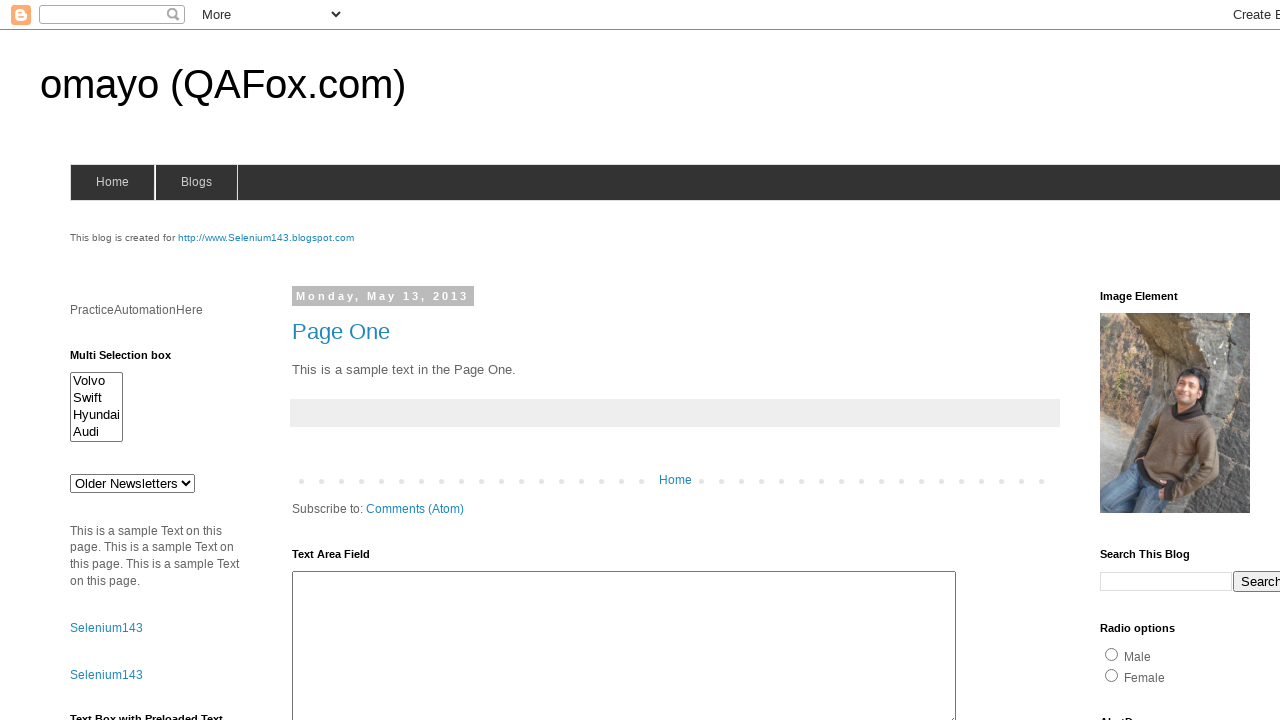

Located the disabled text box with ID 'tb2'
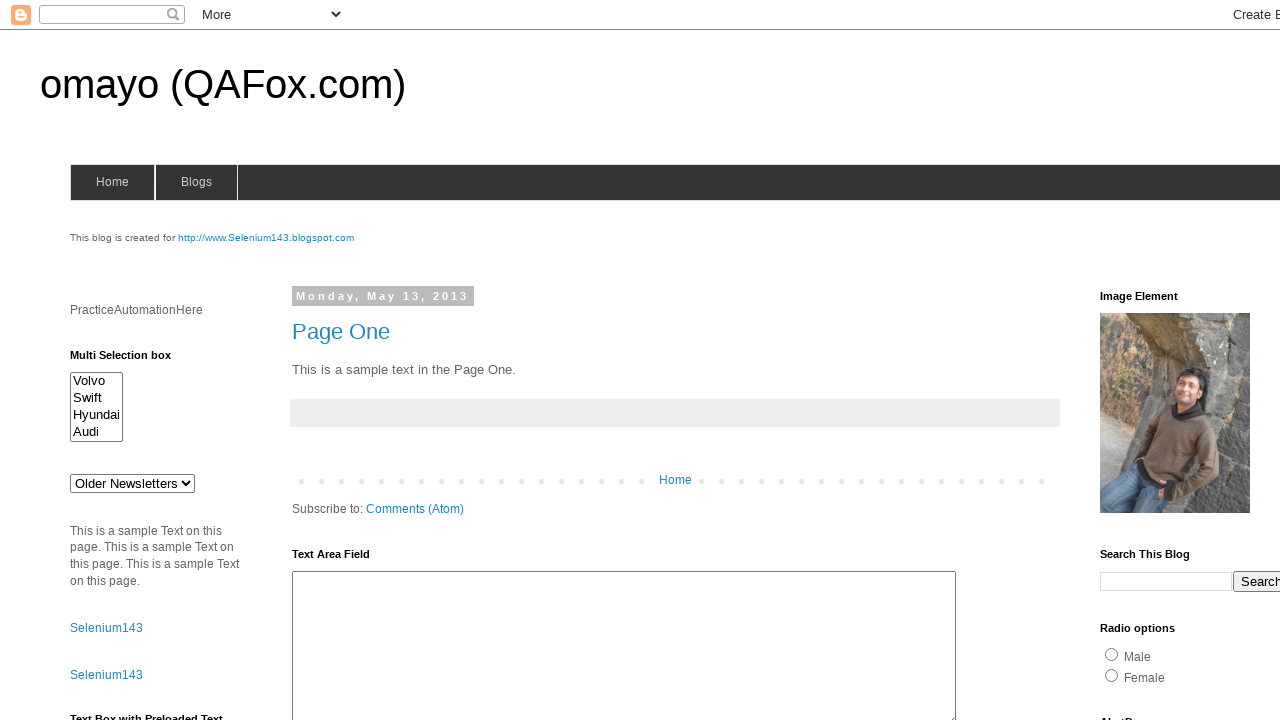

Scrolled the disabled text box into view
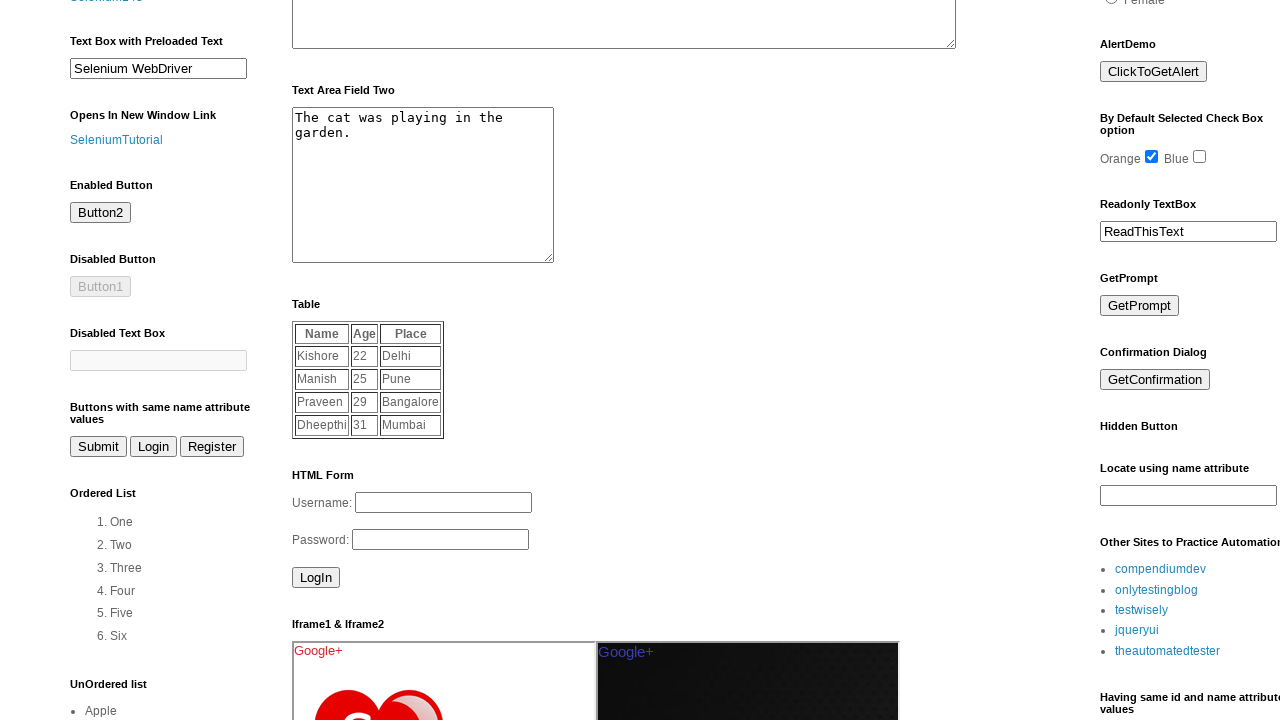

Used JavaScript to set value 'Automation Testing' on the disabled text box
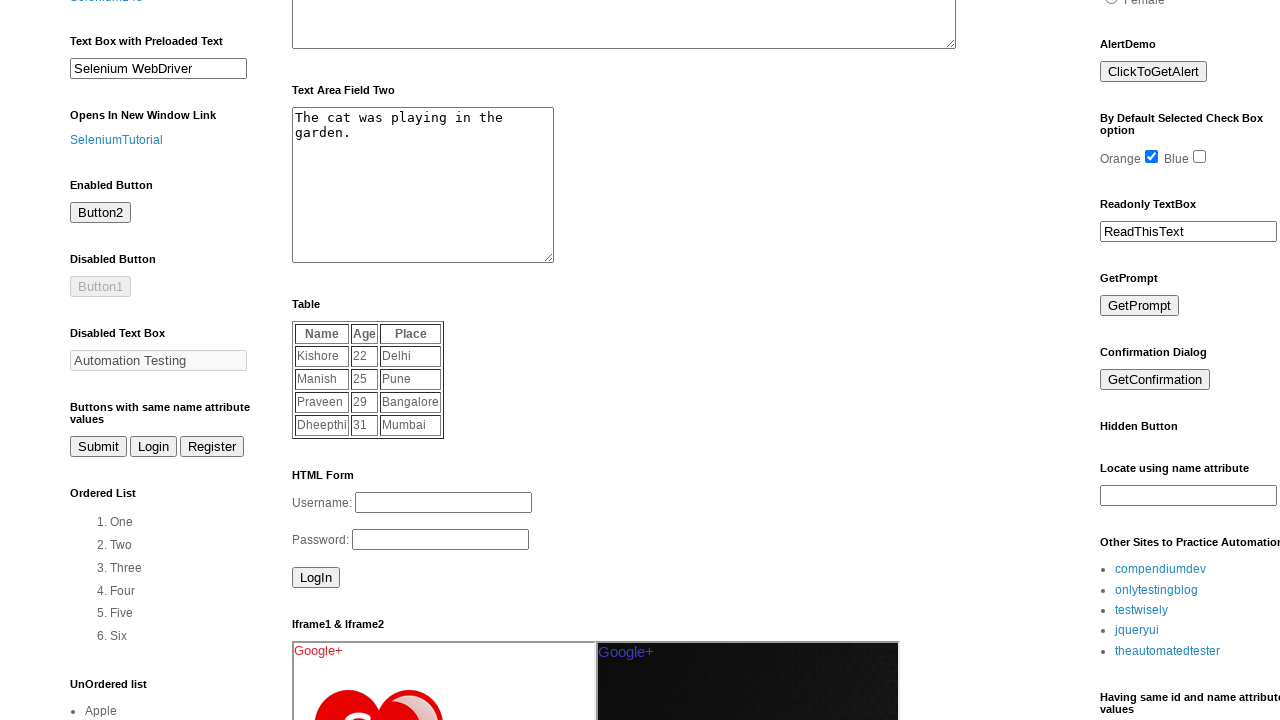

Waited 1 second to observe the result
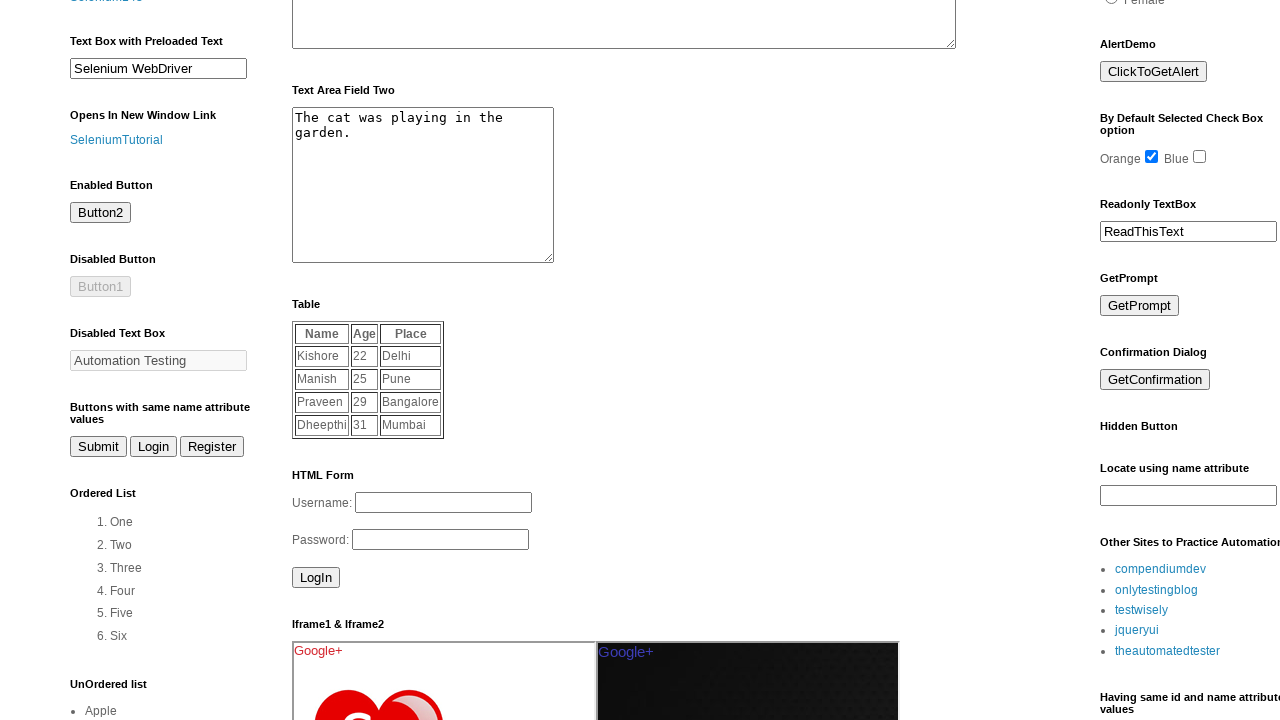

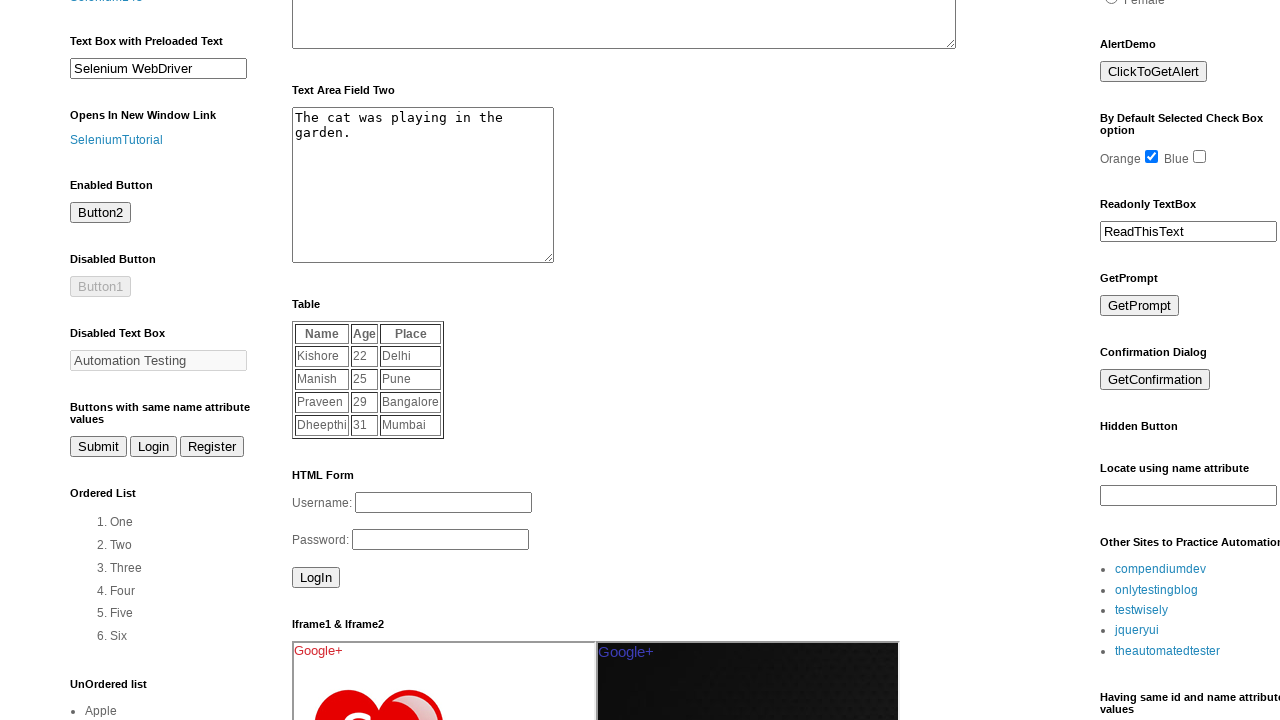